Tests YouTube channel videos page infinite scroll functionality by repeatedly scrolling to the bottom to load more videos and verifying that new video content loads

Starting URL: https://www.youtube.com/@TwoMadExplorers/videos

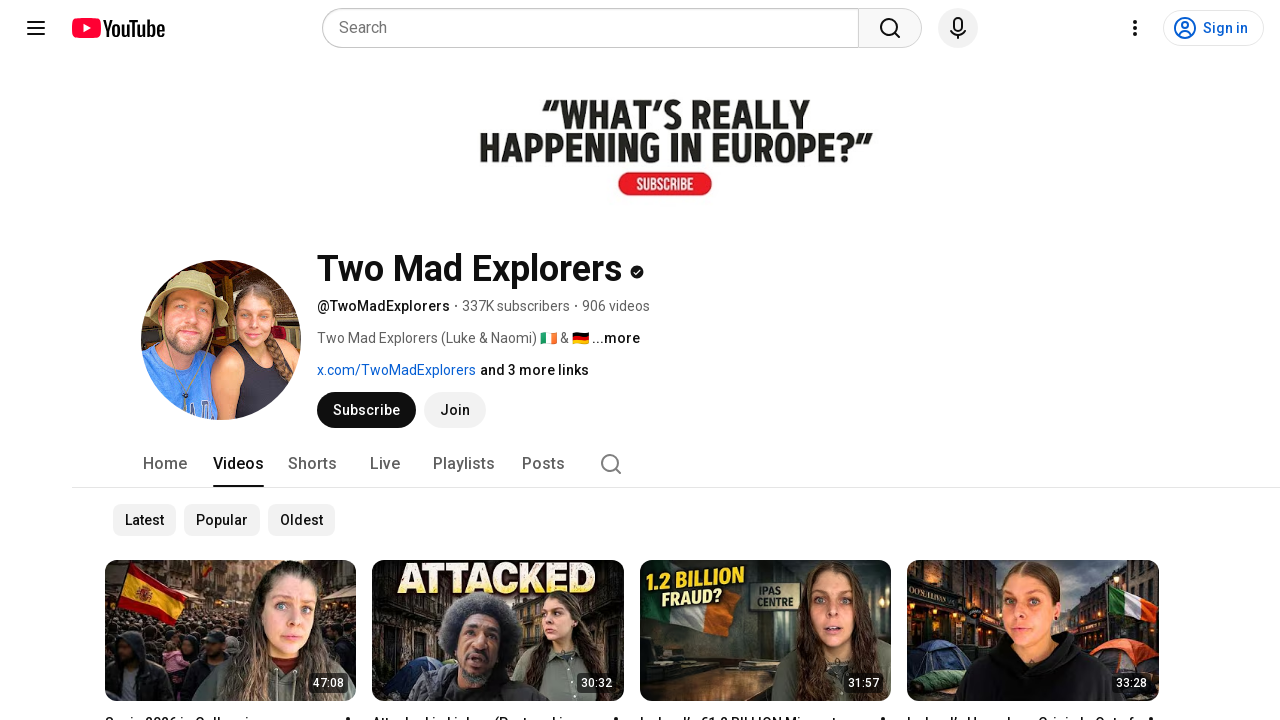

Waited for initial video content to load on YouTube channel page
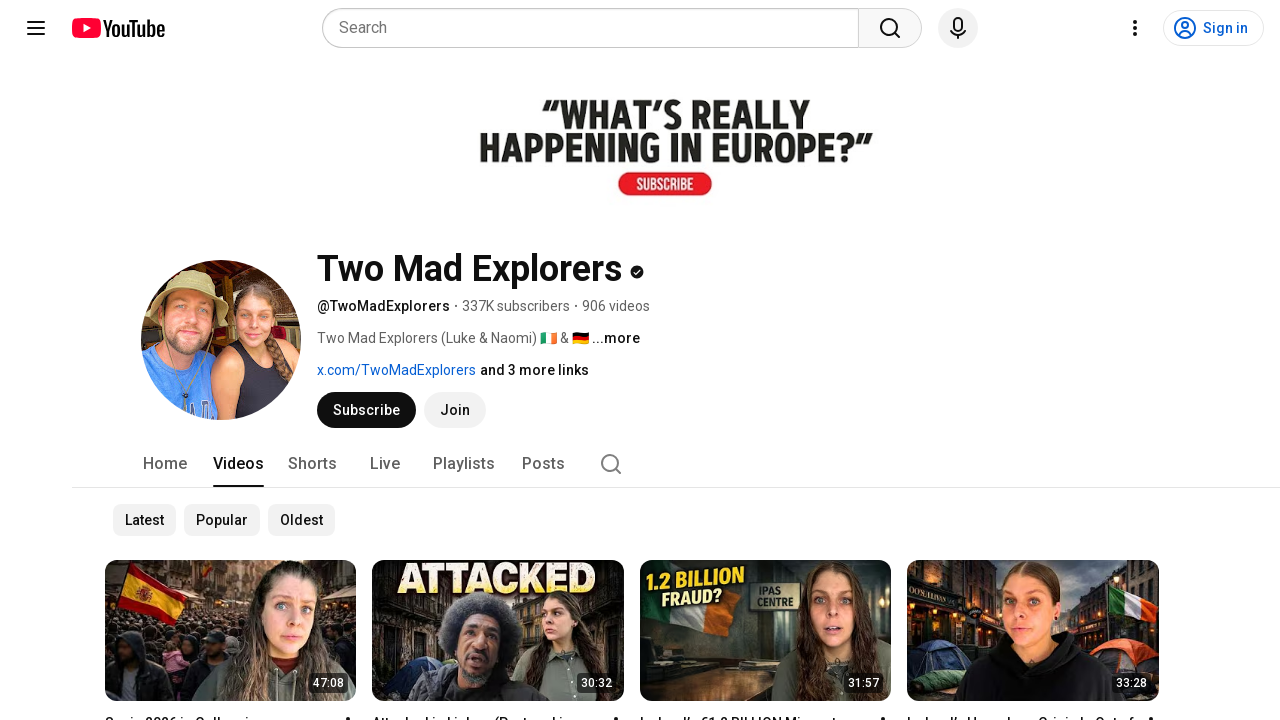

Retrieved initial video count: 28 videos loaded
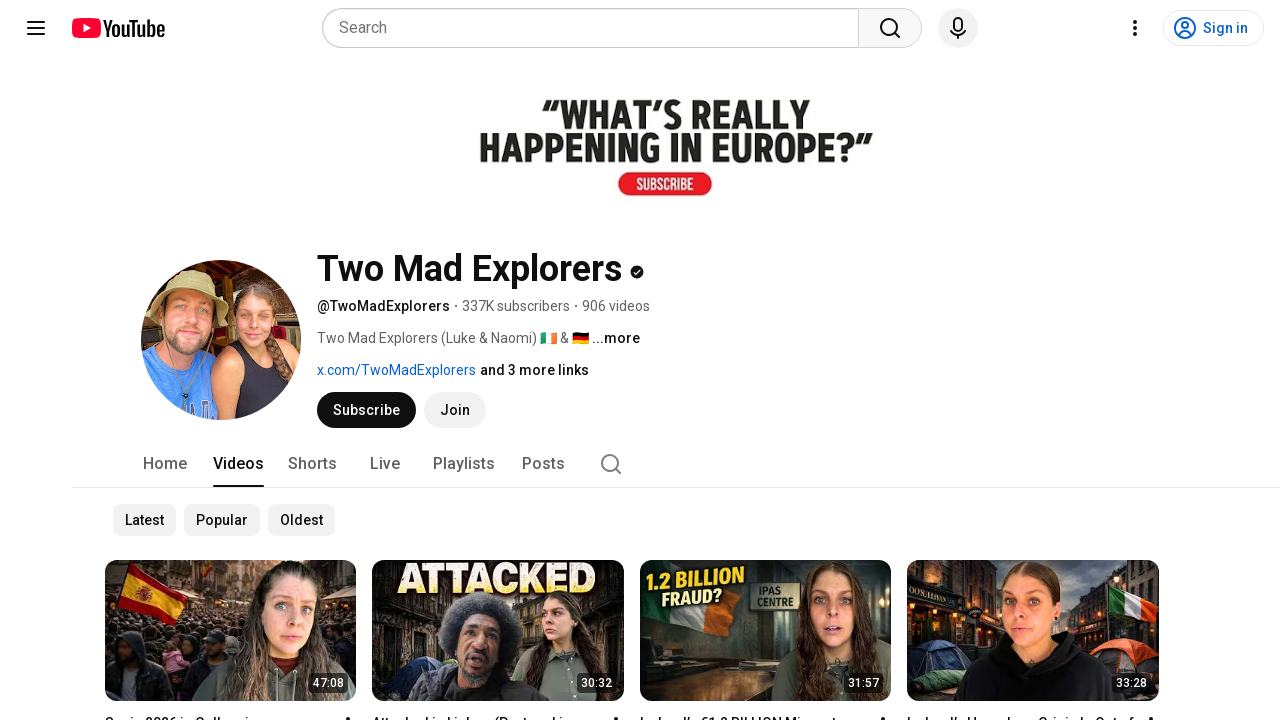

Pressed End key to scroll to bottom (scroll iteration 1/5)
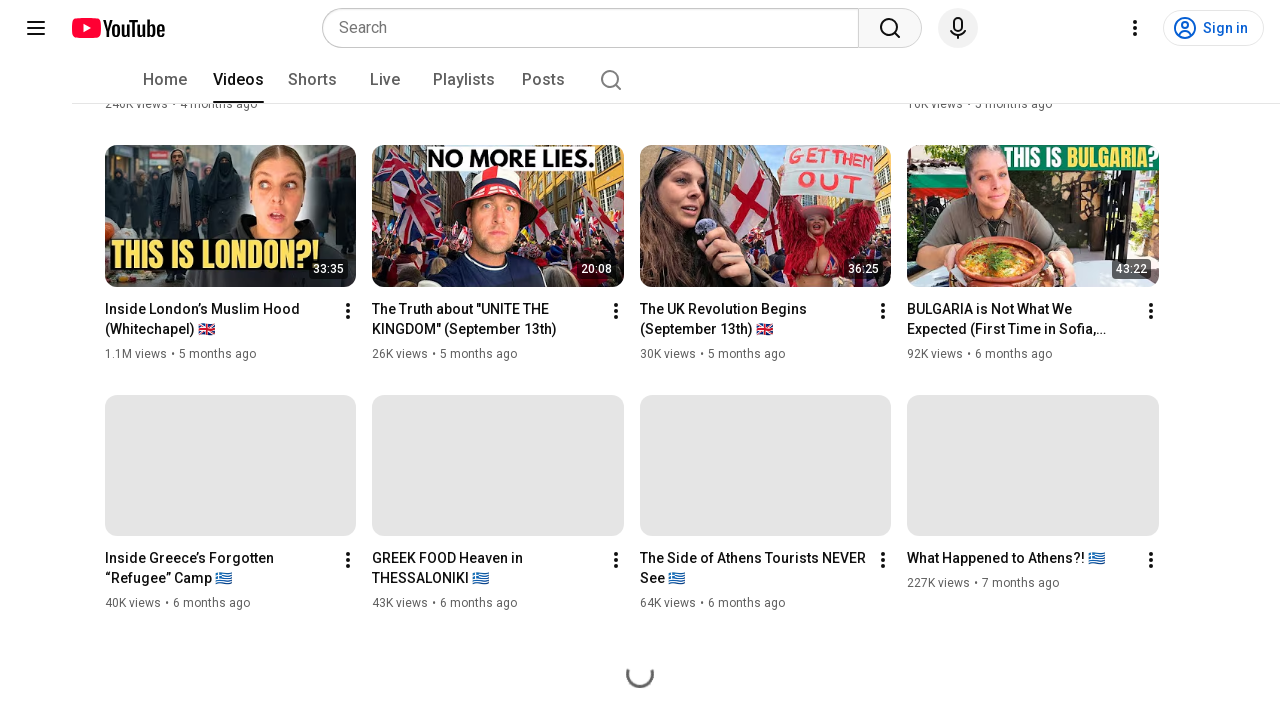

Waited 1.5 seconds for new video content to load (iteration 1/5)
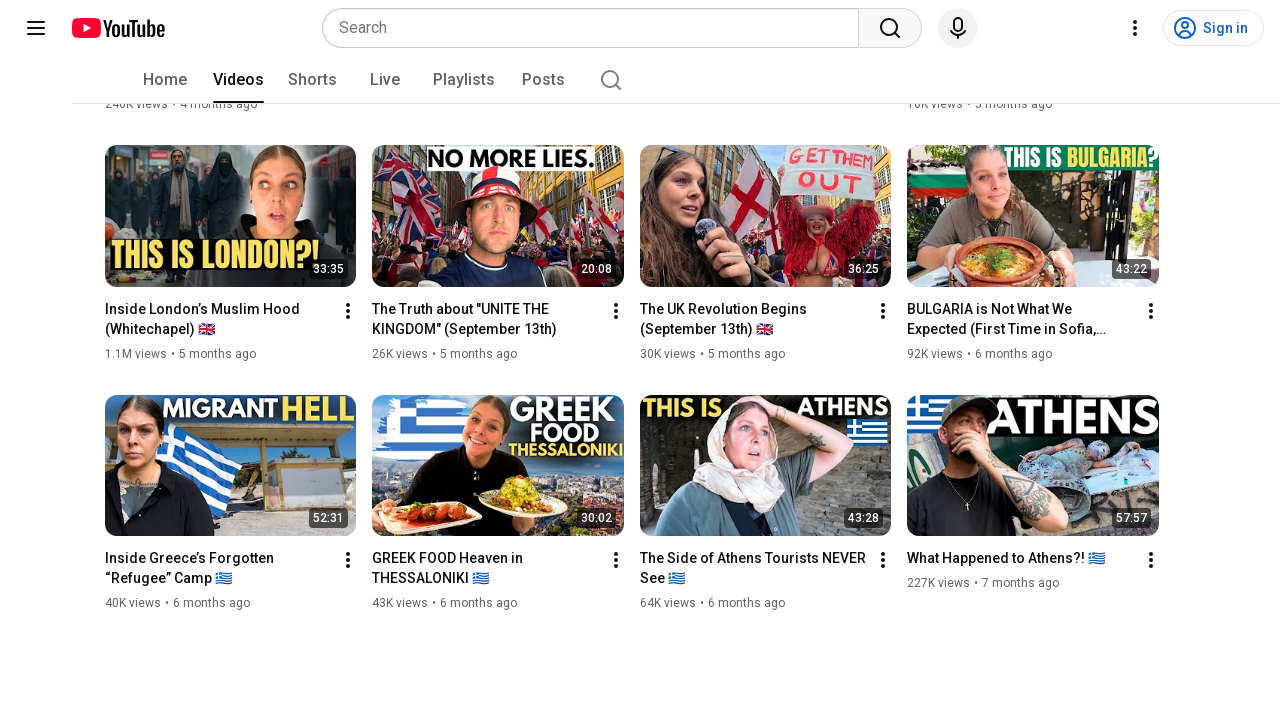

Pressed End key to scroll to bottom (scroll iteration 2/5)
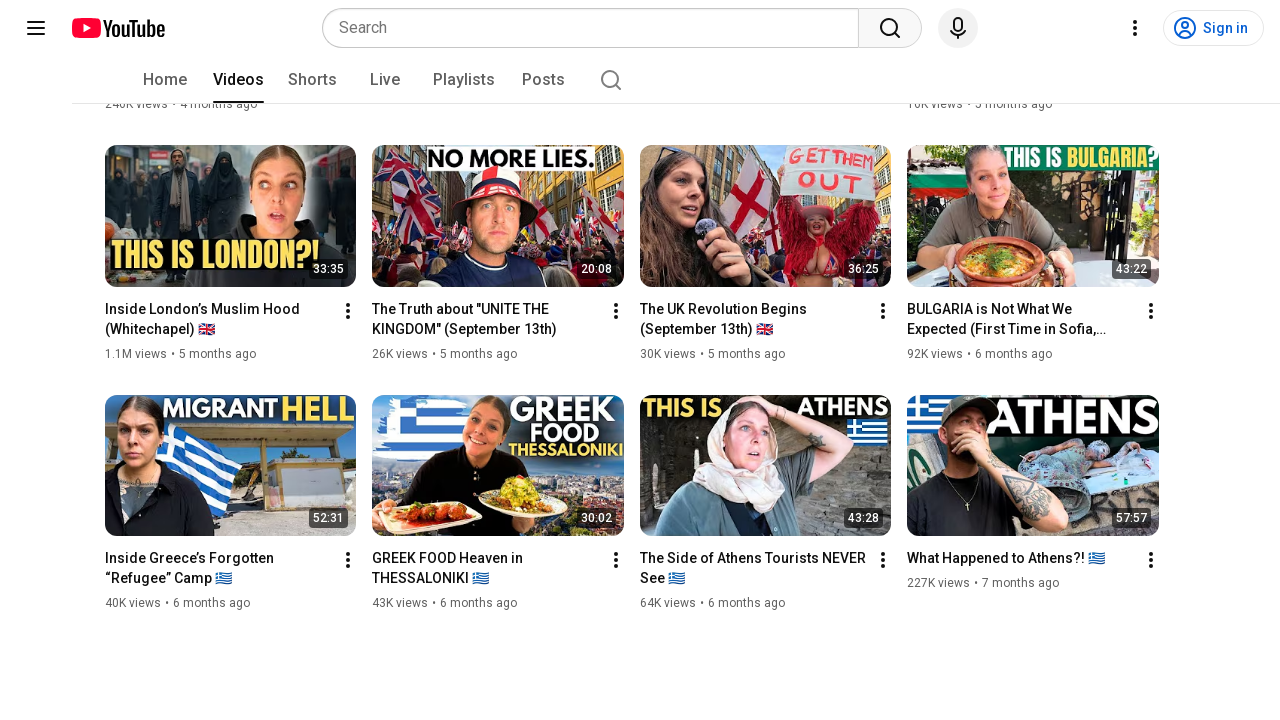

Waited 1.5 seconds for new video content to load (iteration 2/5)
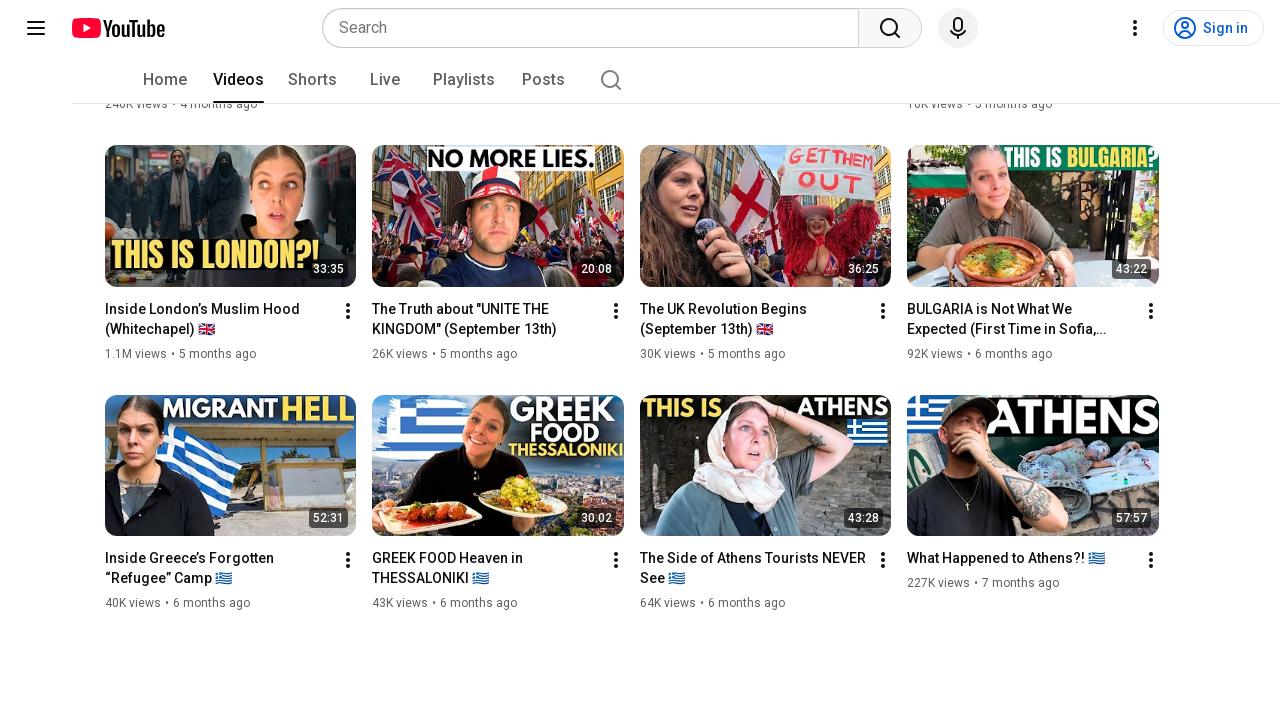

Pressed End key to scroll to bottom (scroll iteration 3/5)
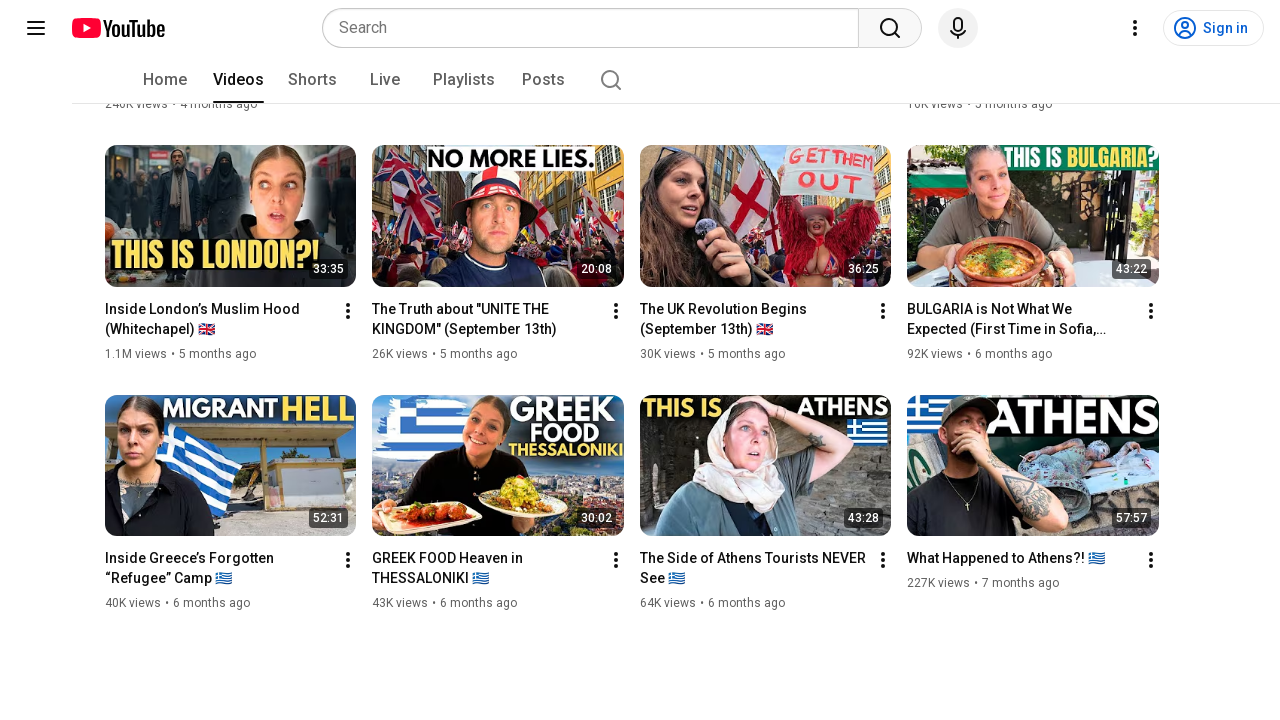

Waited 1.5 seconds for new video content to load (iteration 3/5)
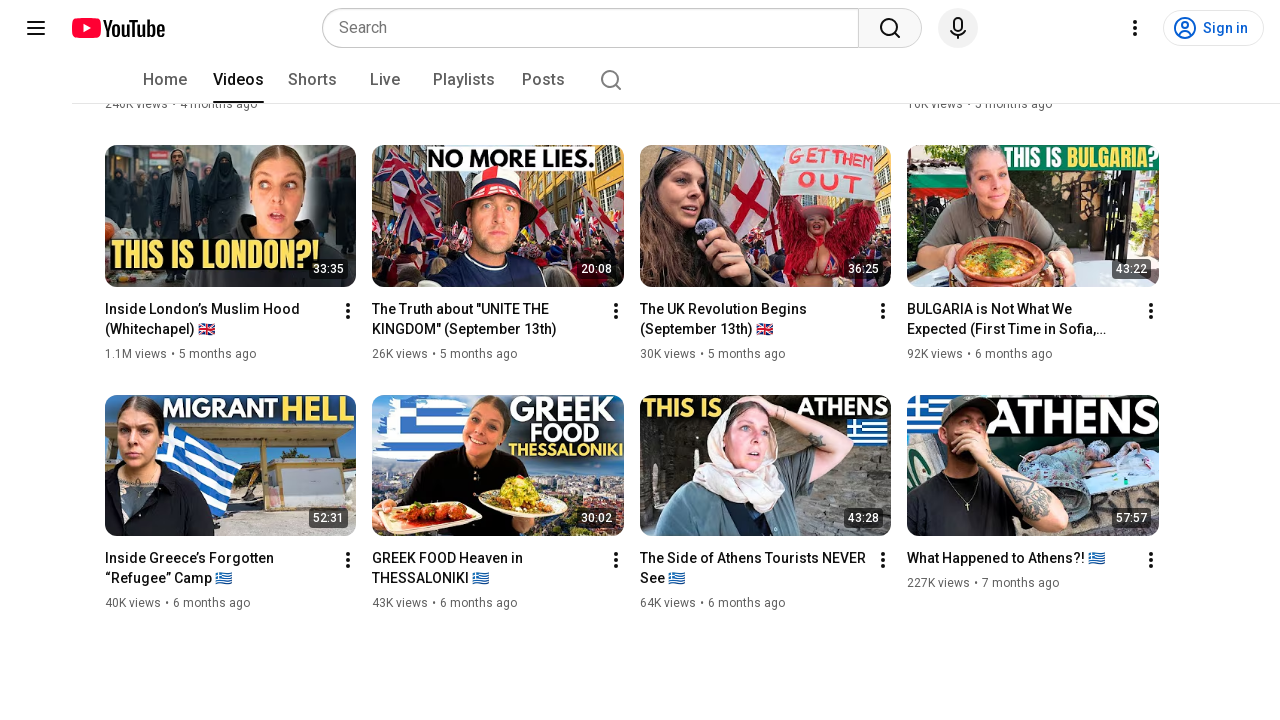

Pressed End key to scroll to bottom (scroll iteration 4/5)
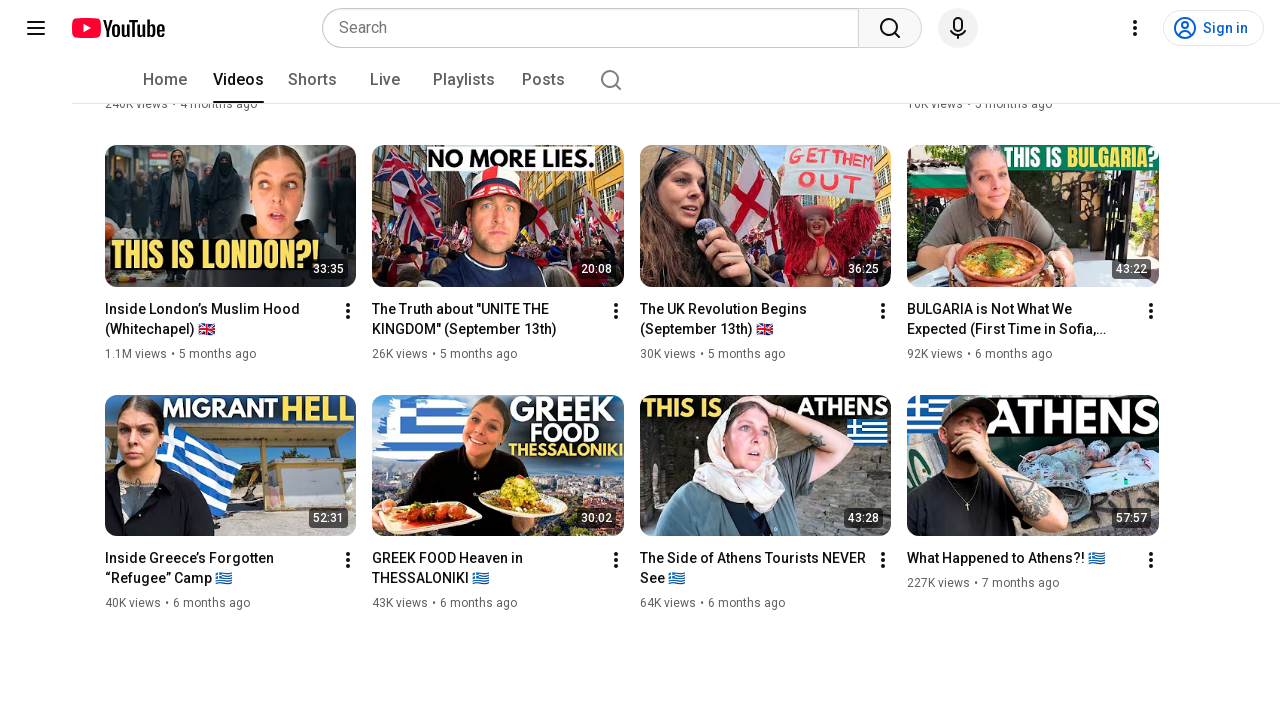

Waited 1.5 seconds for new video content to load (iteration 4/5)
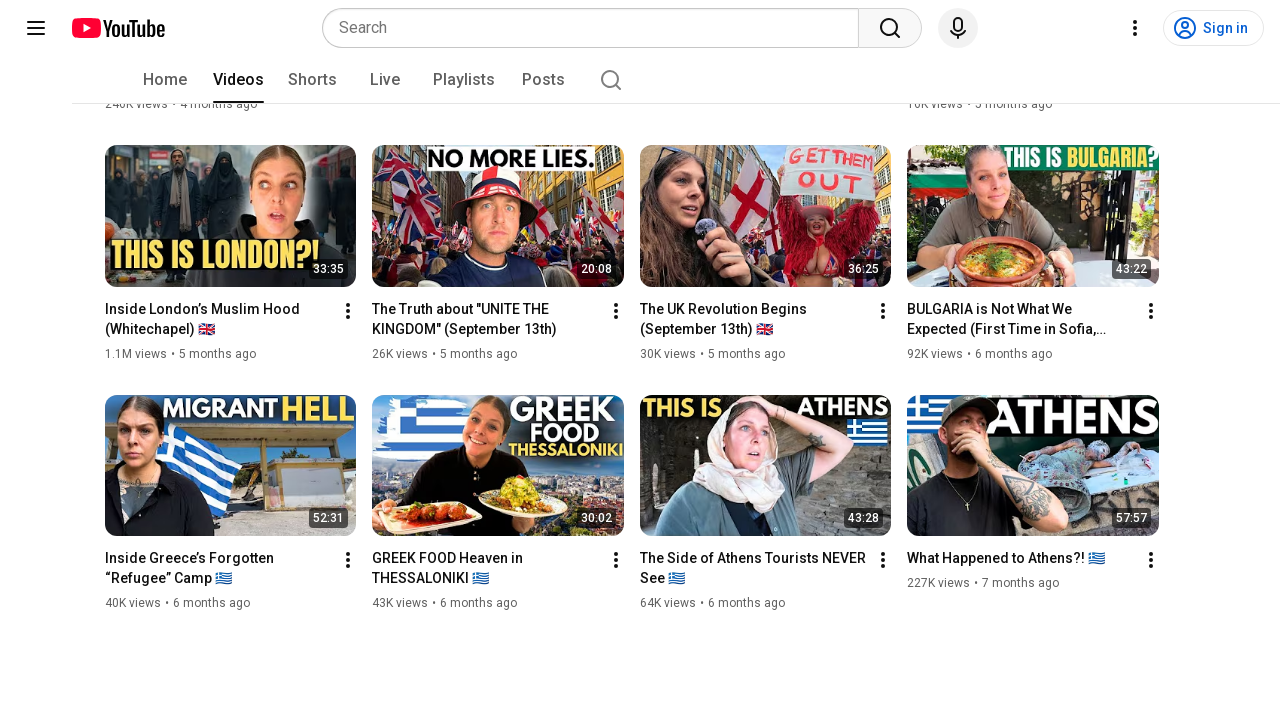

Pressed End key to scroll to bottom (scroll iteration 5/5)
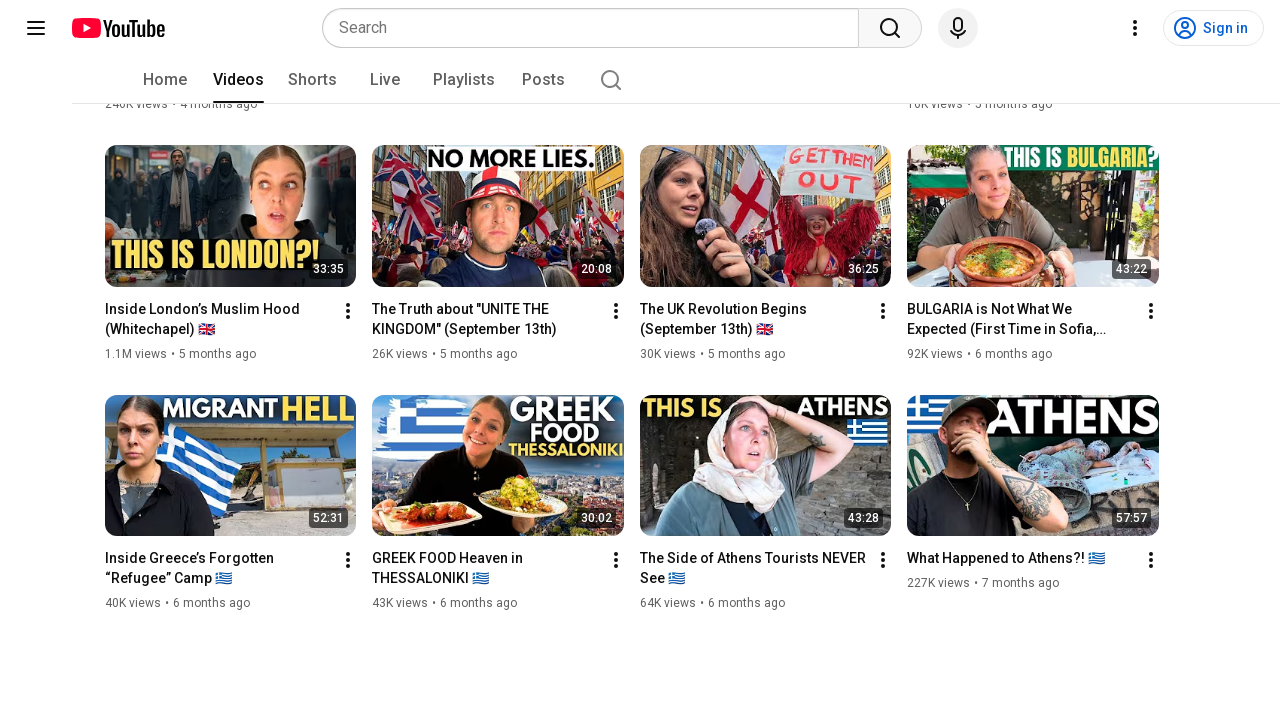

Waited 1.5 seconds for new video content to load (iteration 5/5)
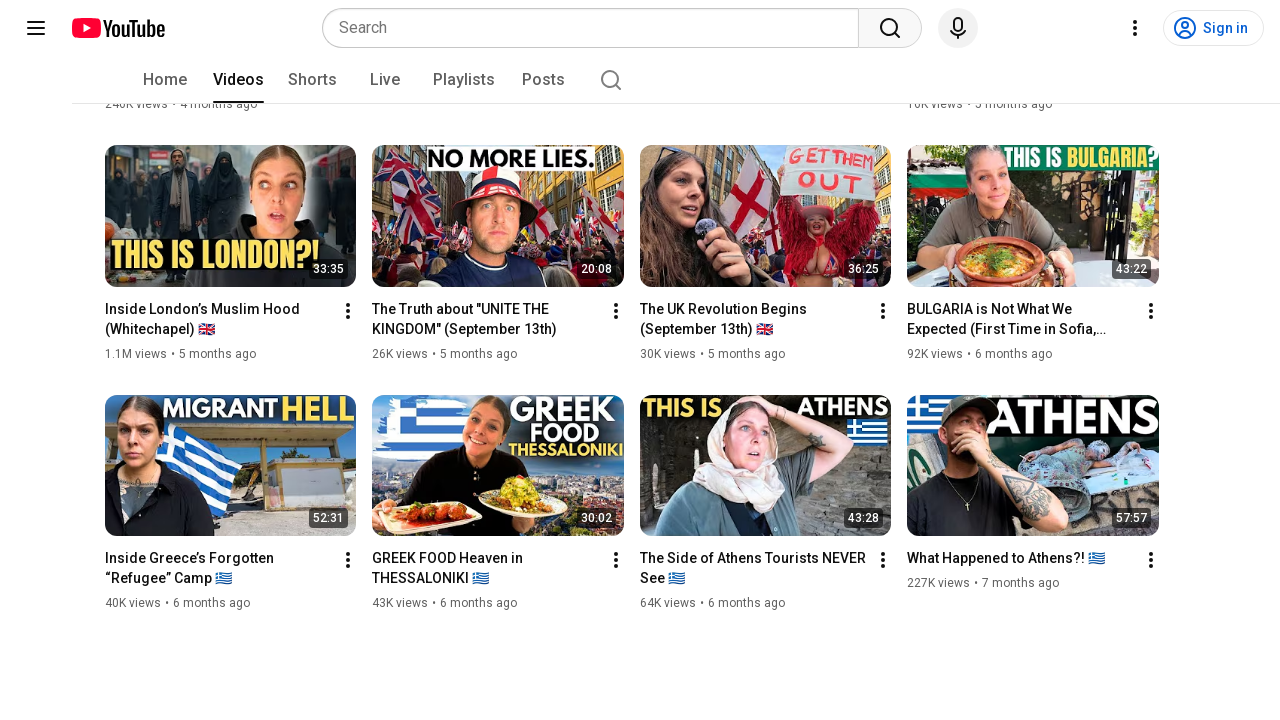

Verified that video content is still present after infinite scroll
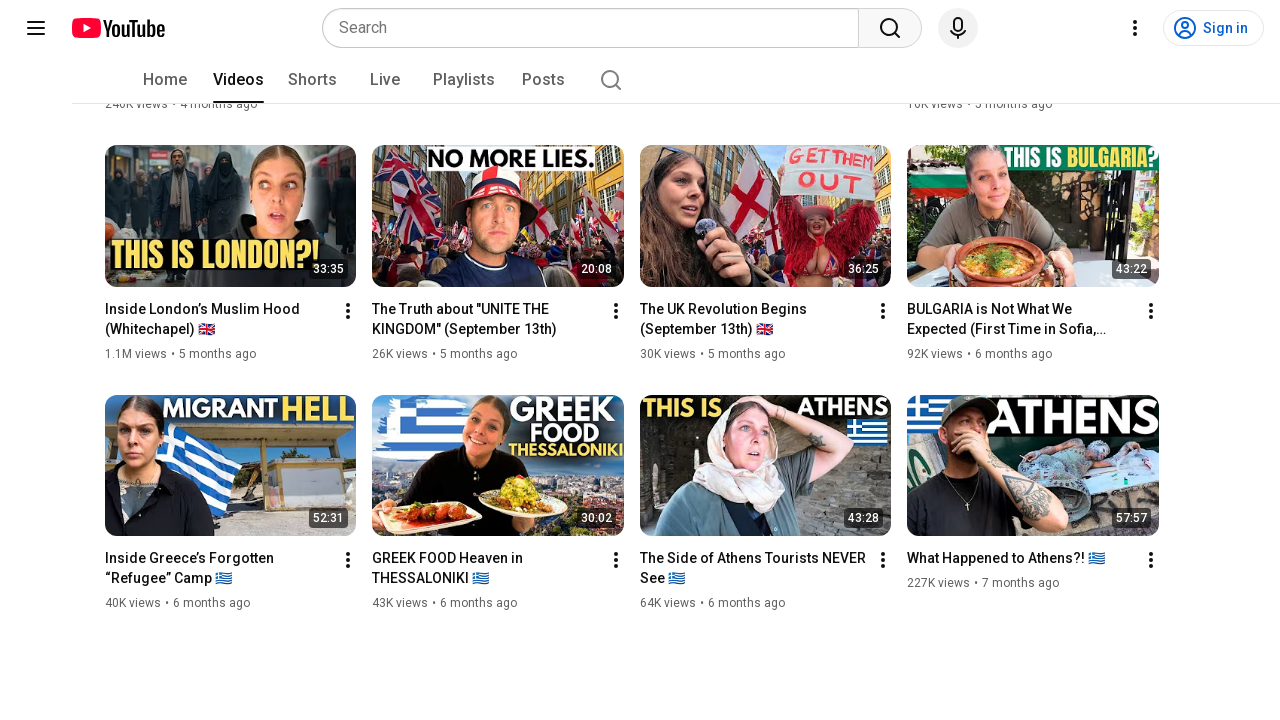

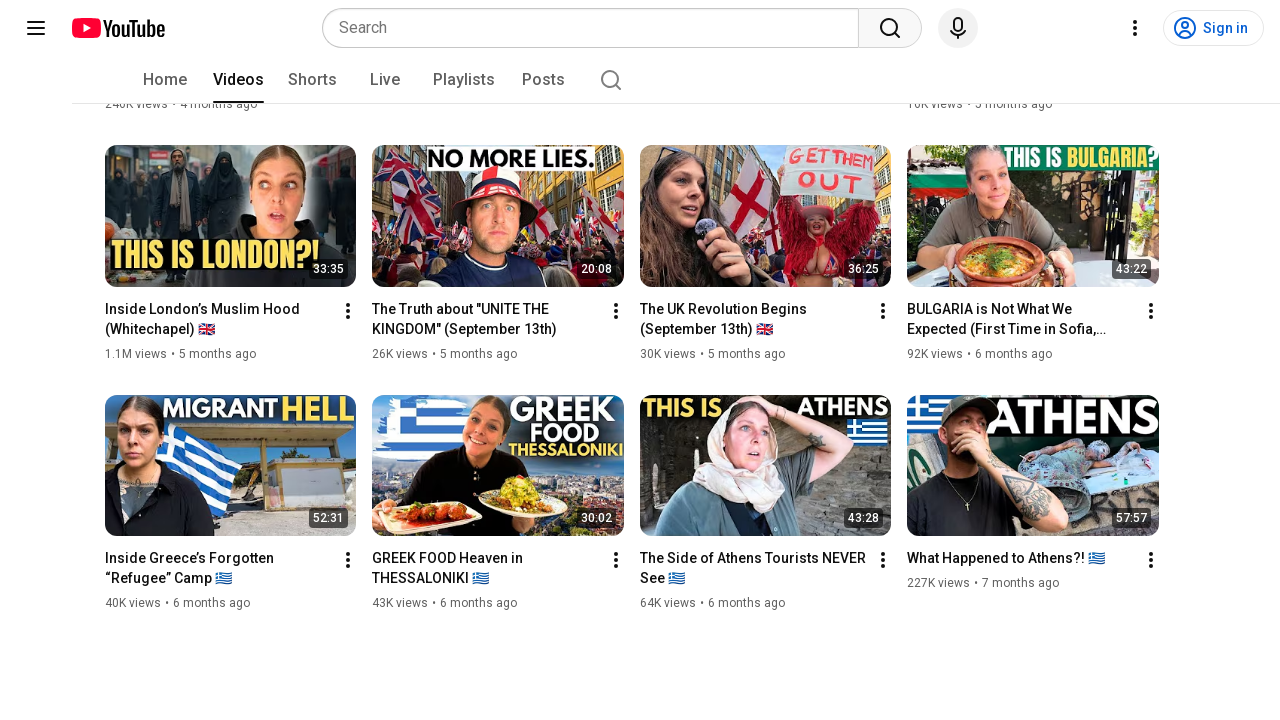